Tests page scrolling functionality and clicks on a link after scrolling down

Starting URL: https://www.hyrtutorials.com/

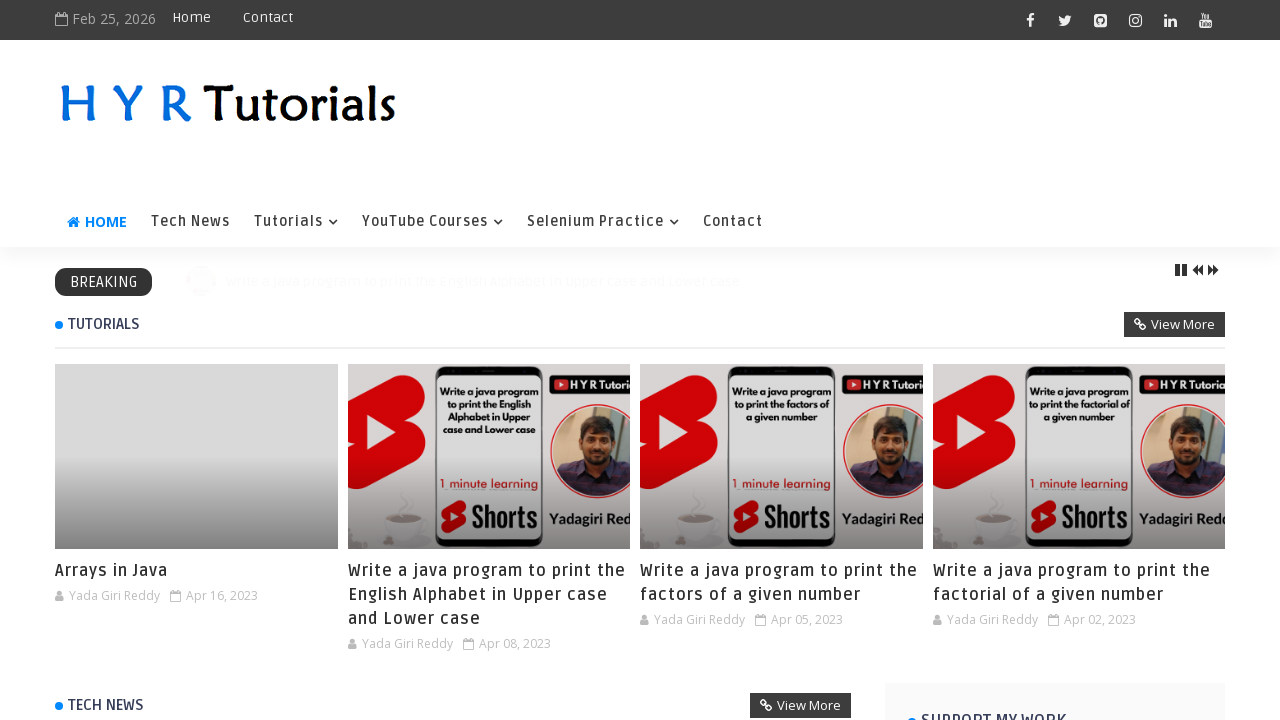

Scrolled down the page to position 4000px
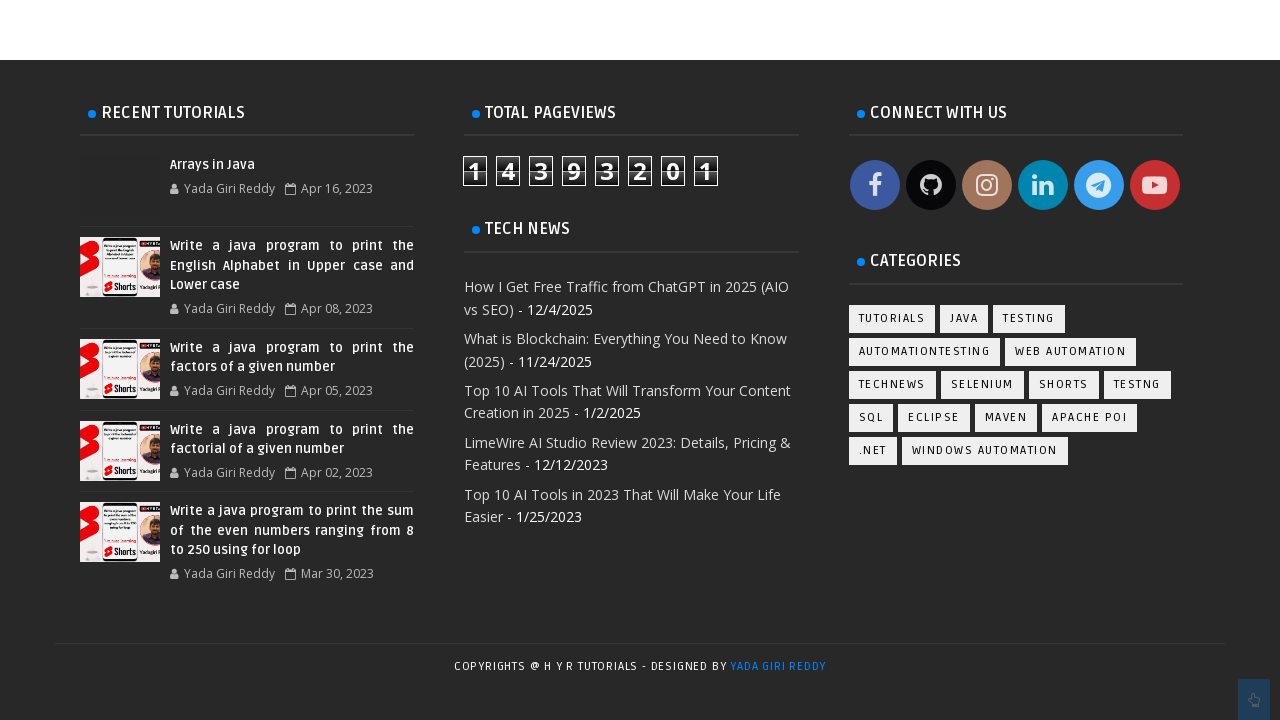

Clicked on 'Yada Giri Reddy' link after scrolling at (778, 666) on xpath=//a[text()='Yada Giri Reddy ']
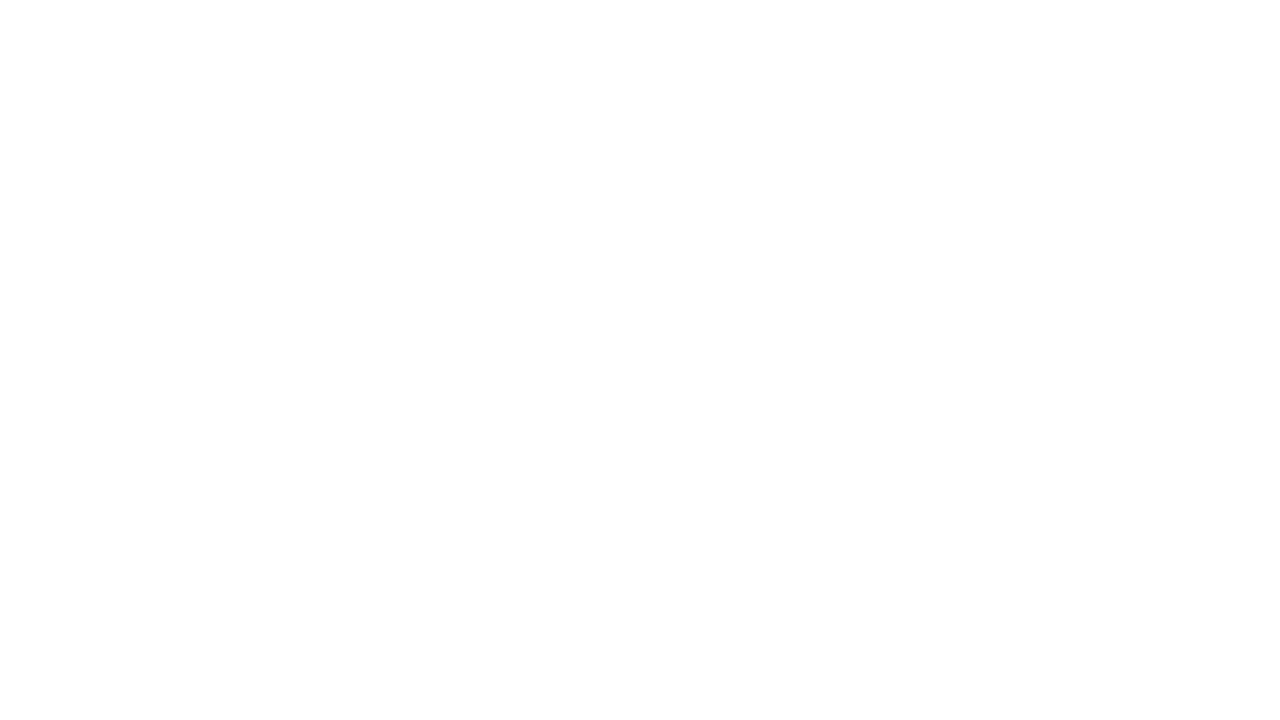

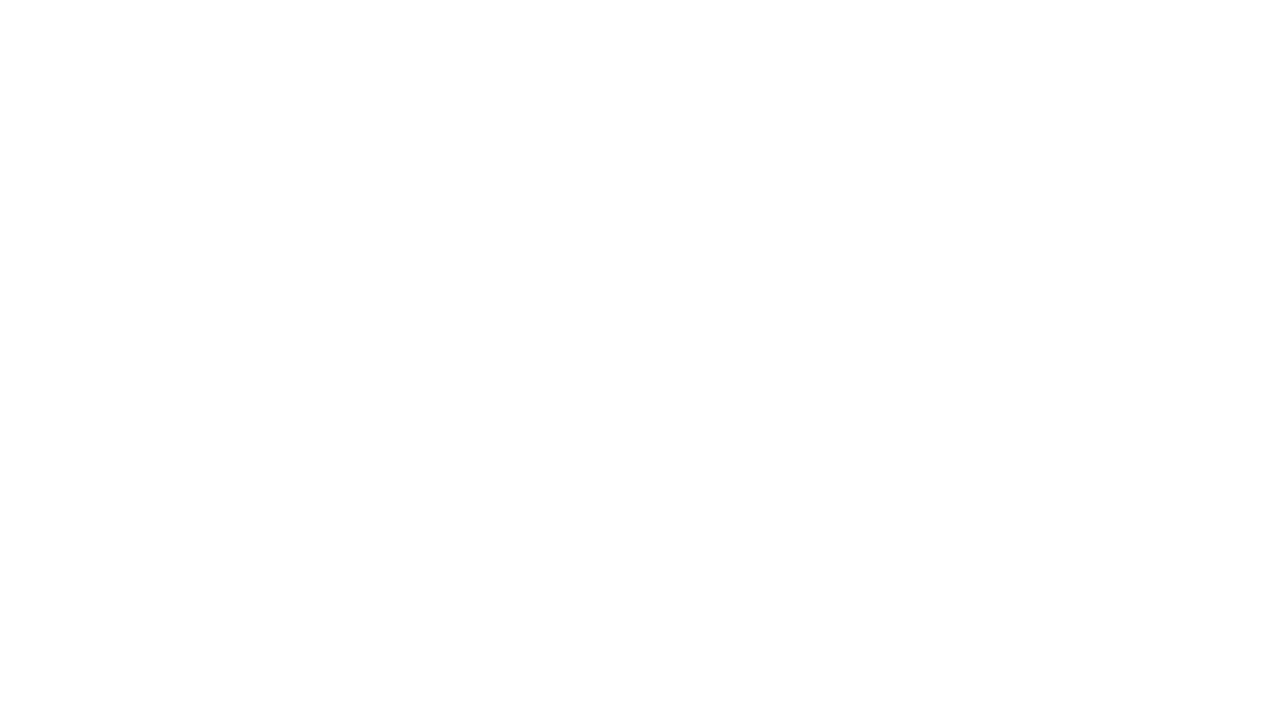